Tests the jQuery UI Selectable widget by performing a click-and-drag selection from Item 1 to Item 5 within the demo iframe

Starting URL: https://jqueryui.com/selectable

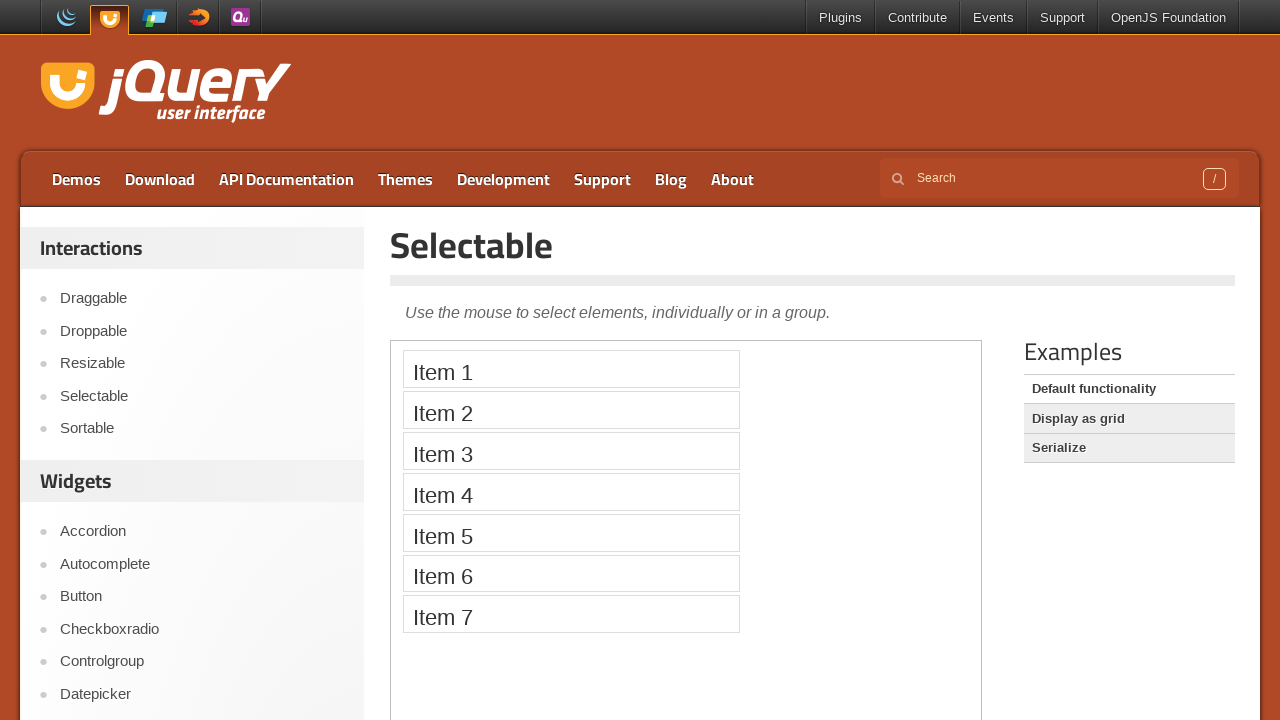

Located the demo iframe
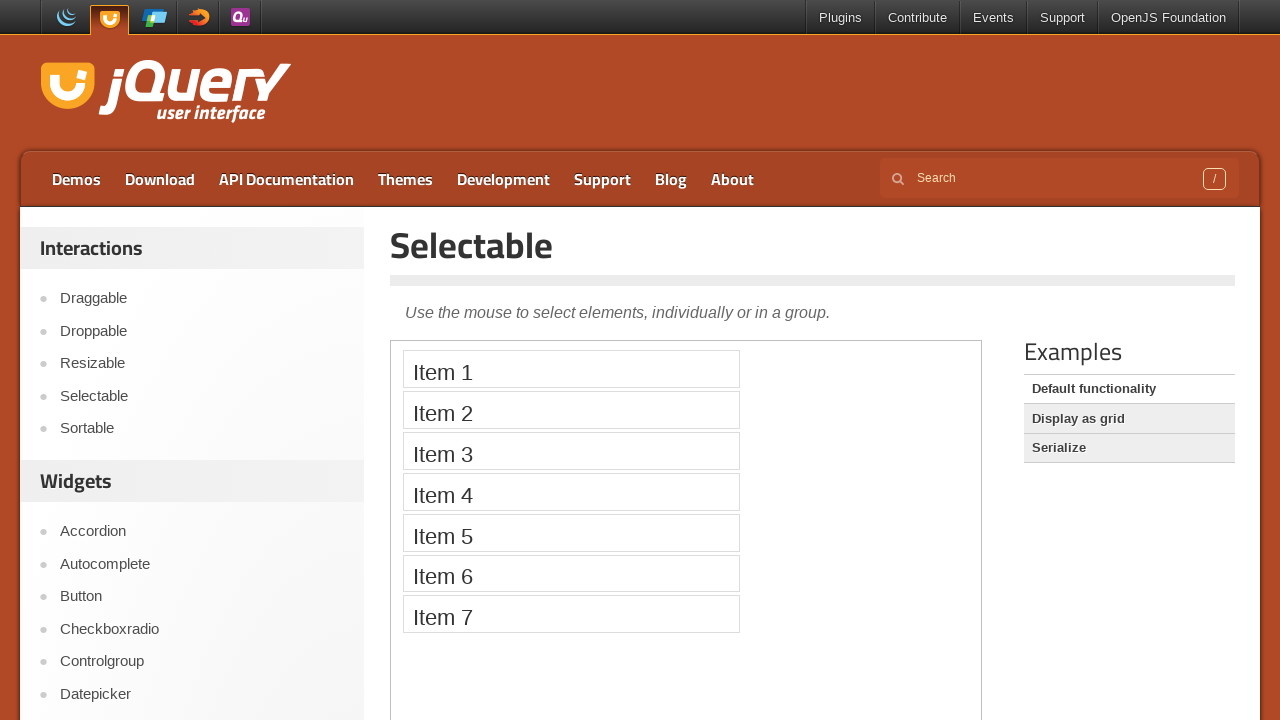

Located Item 1 element
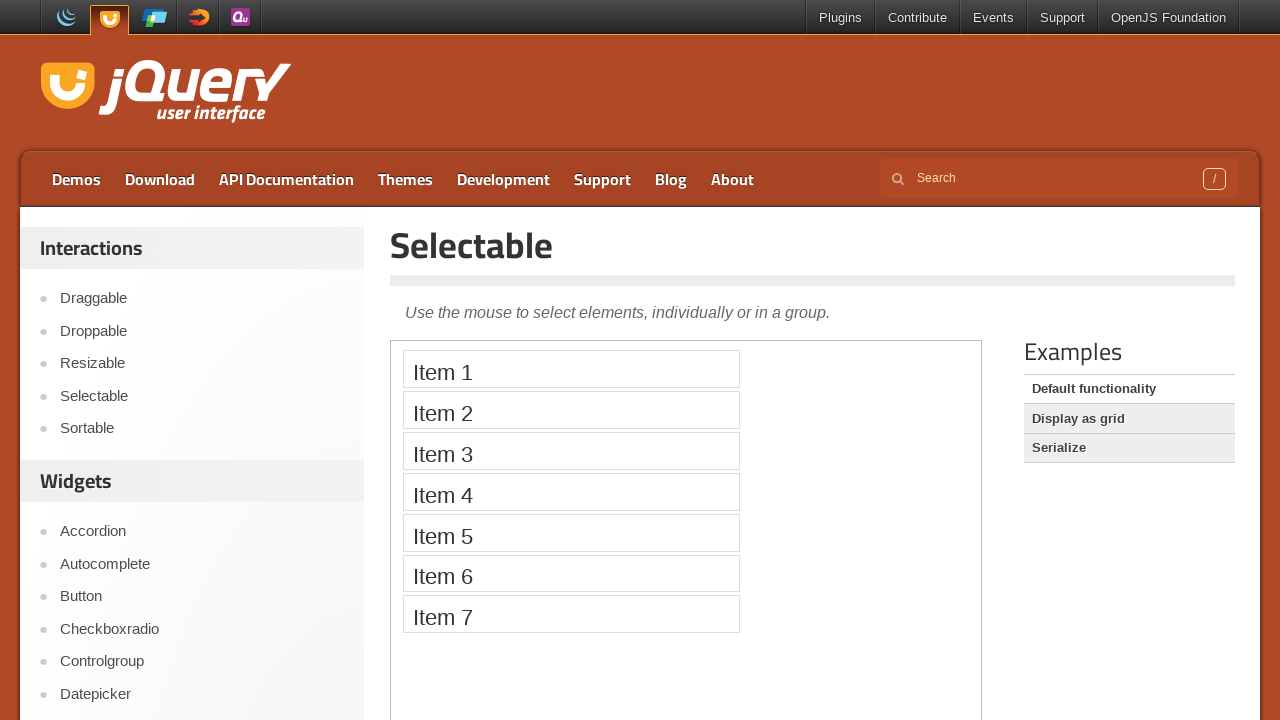

Located Item 5 element
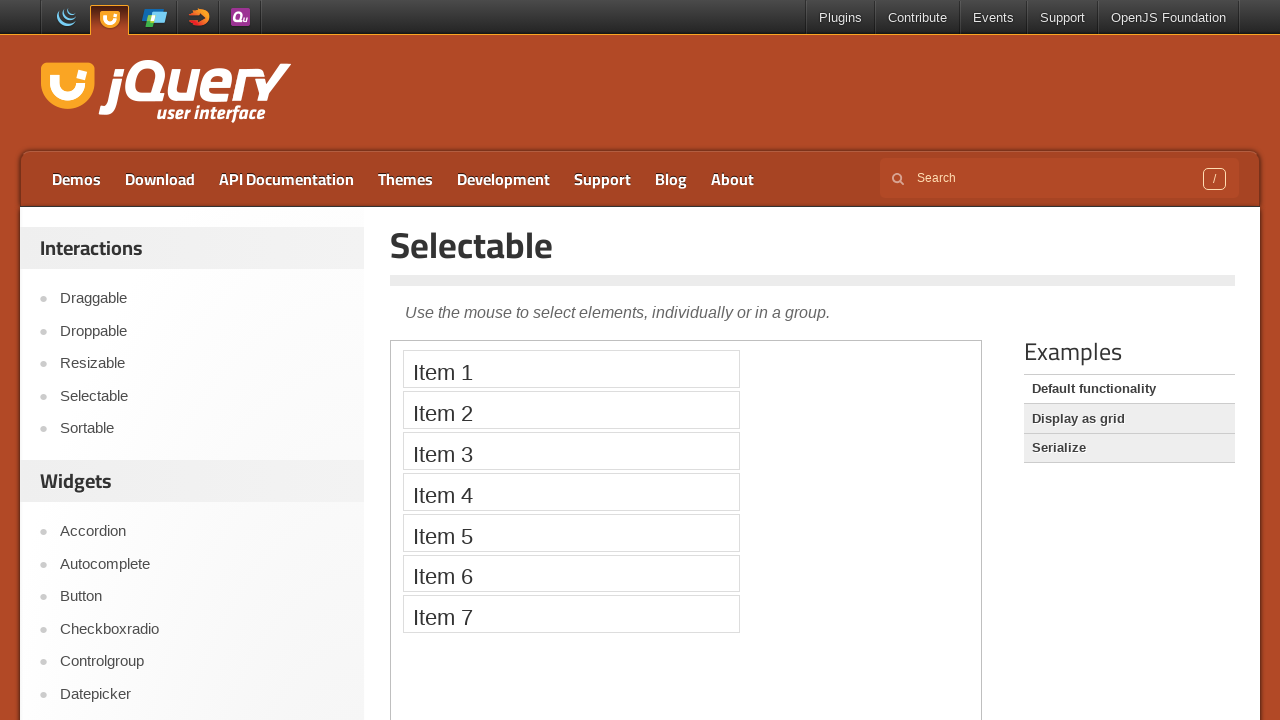

Item 1 became visible
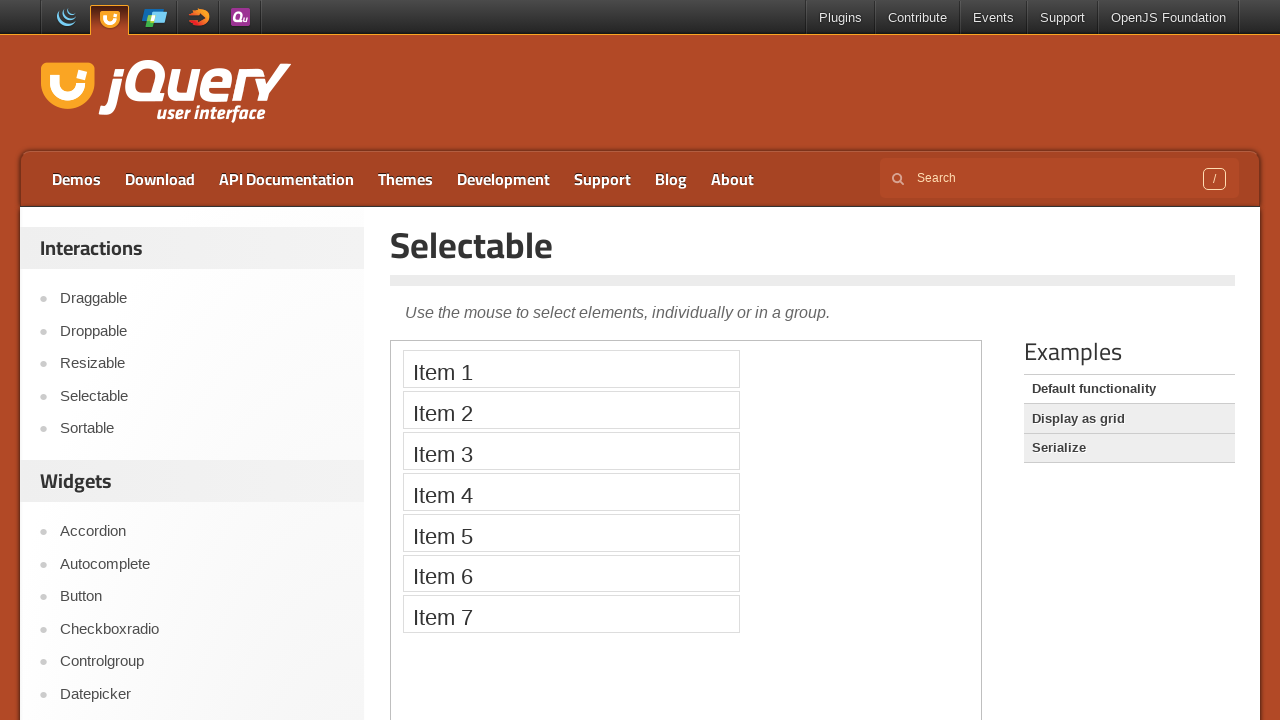

Item 5 became visible
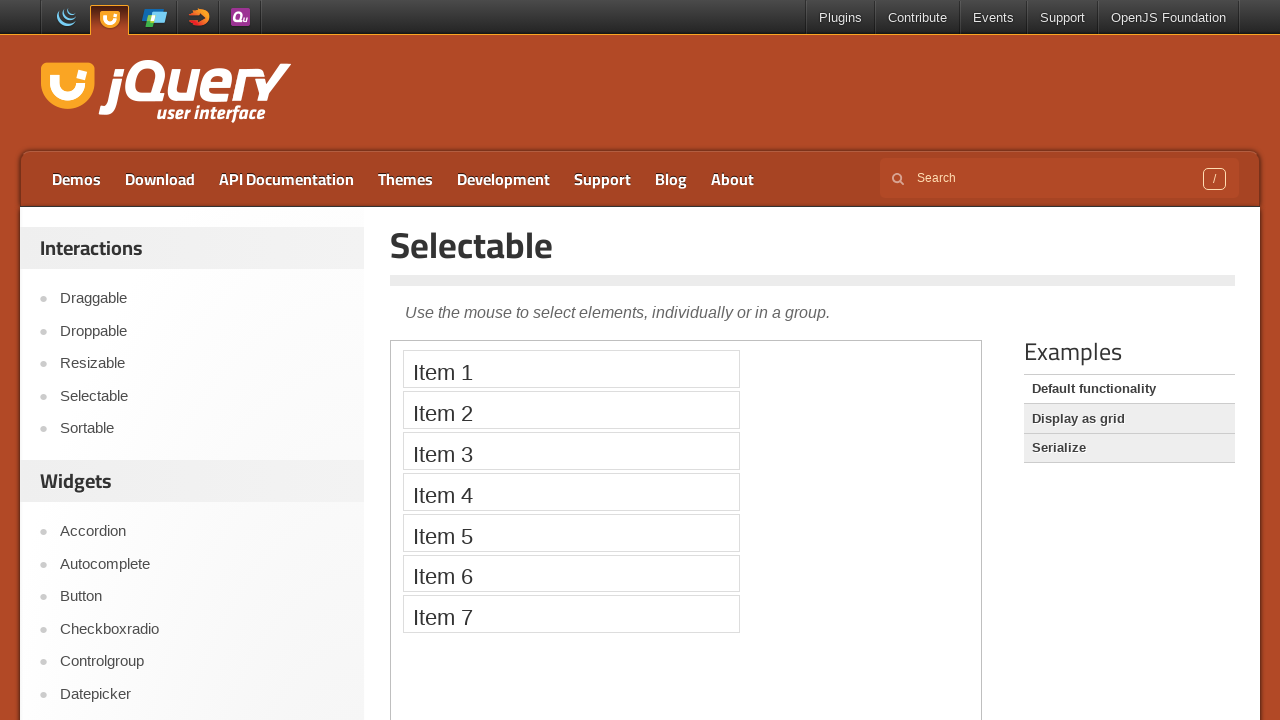

Retrieved bounding box for Item 1
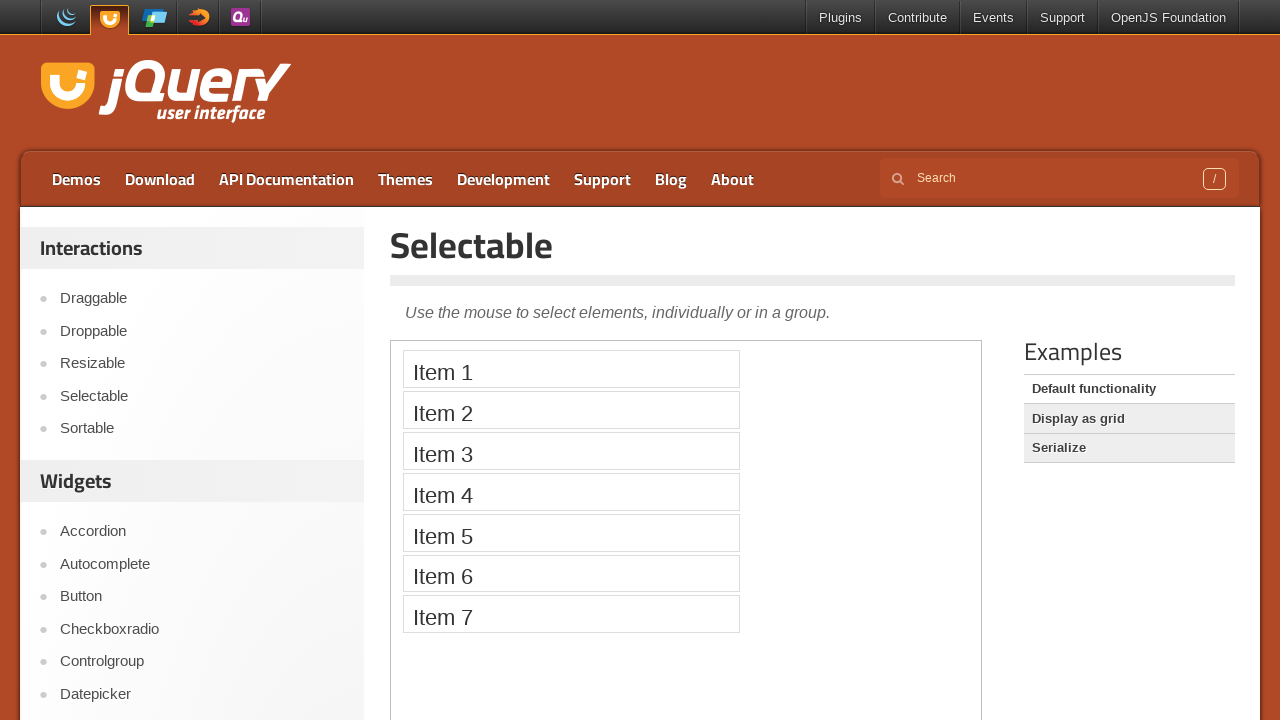

Retrieved bounding box for Item 5
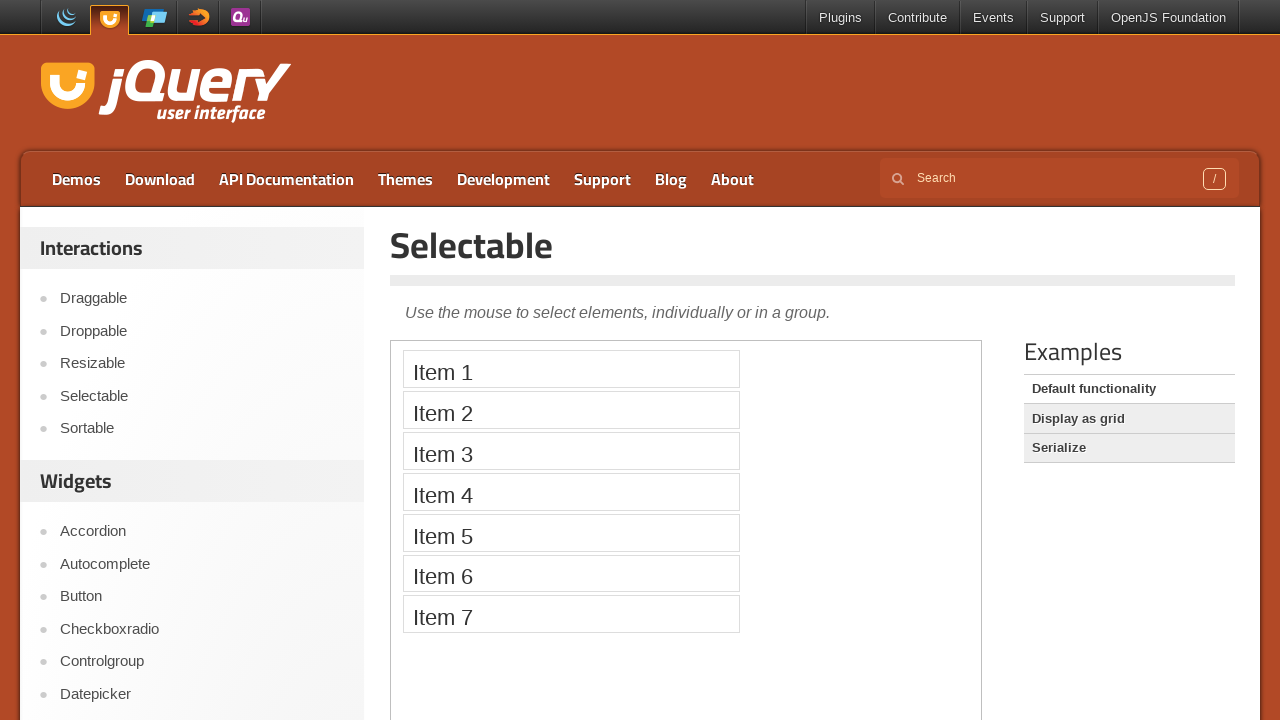

Moved mouse to center of Item 1 at (571, 369)
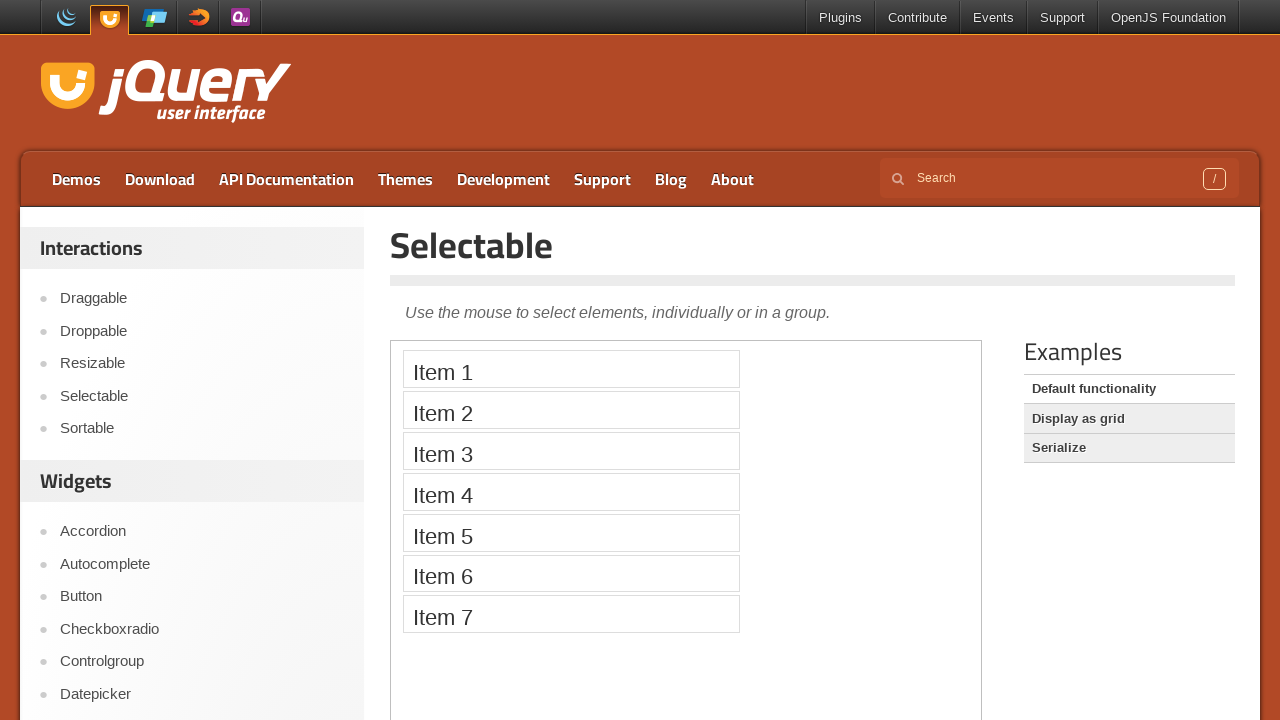

Mouse button pressed down at Item 1 at (571, 369)
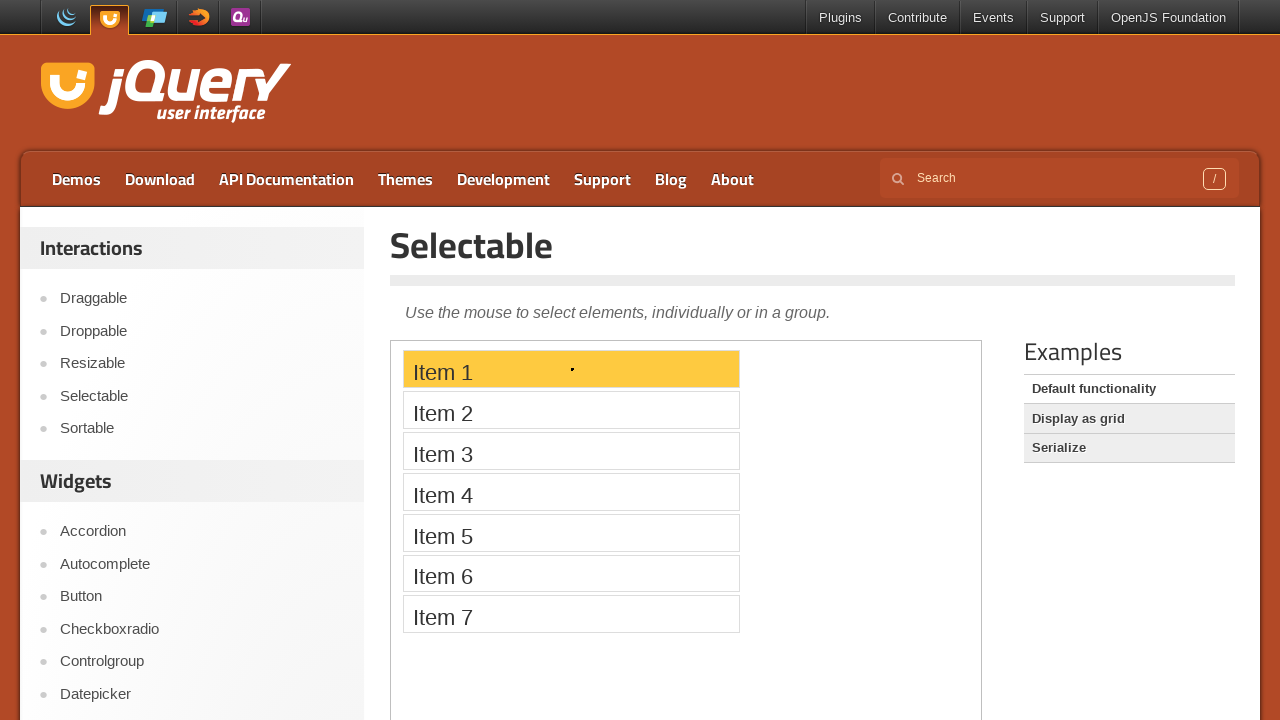

Dragged mouse to center of Item 5 at (571, 532)
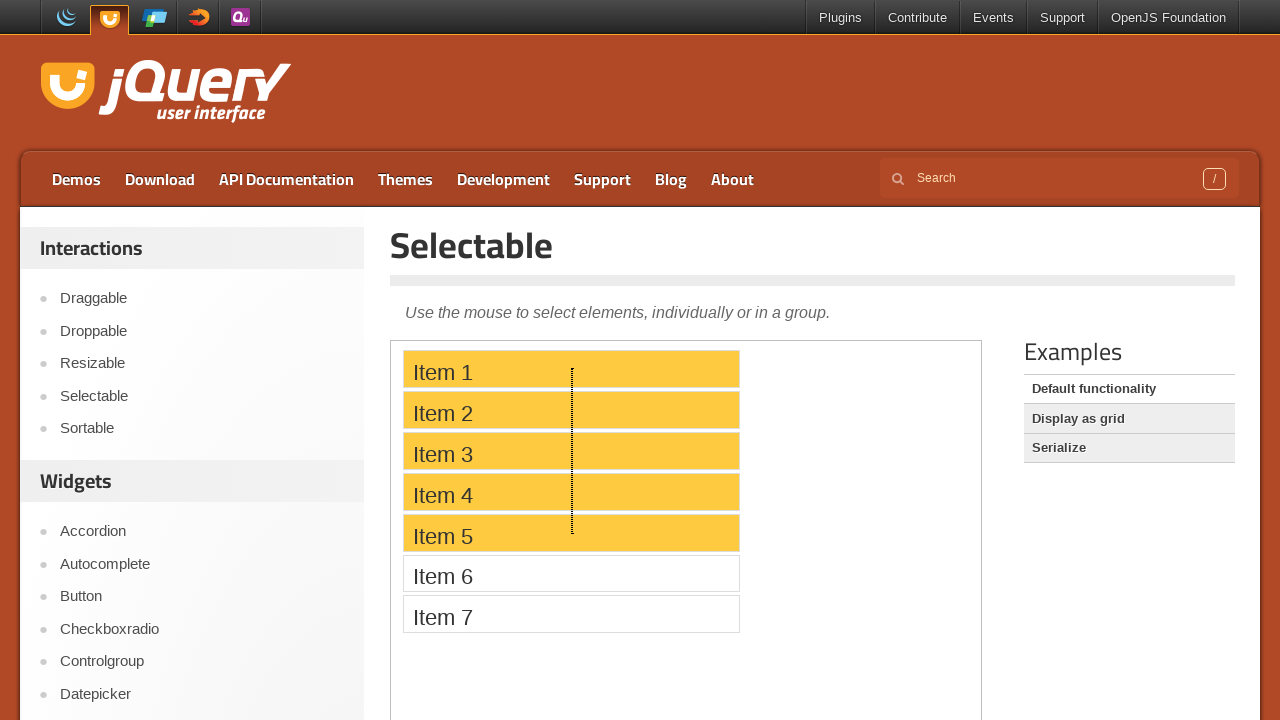

Mouse button released at Item 5, completing click-and-drag selection from Item 1 to Item 5 at (571, 532)
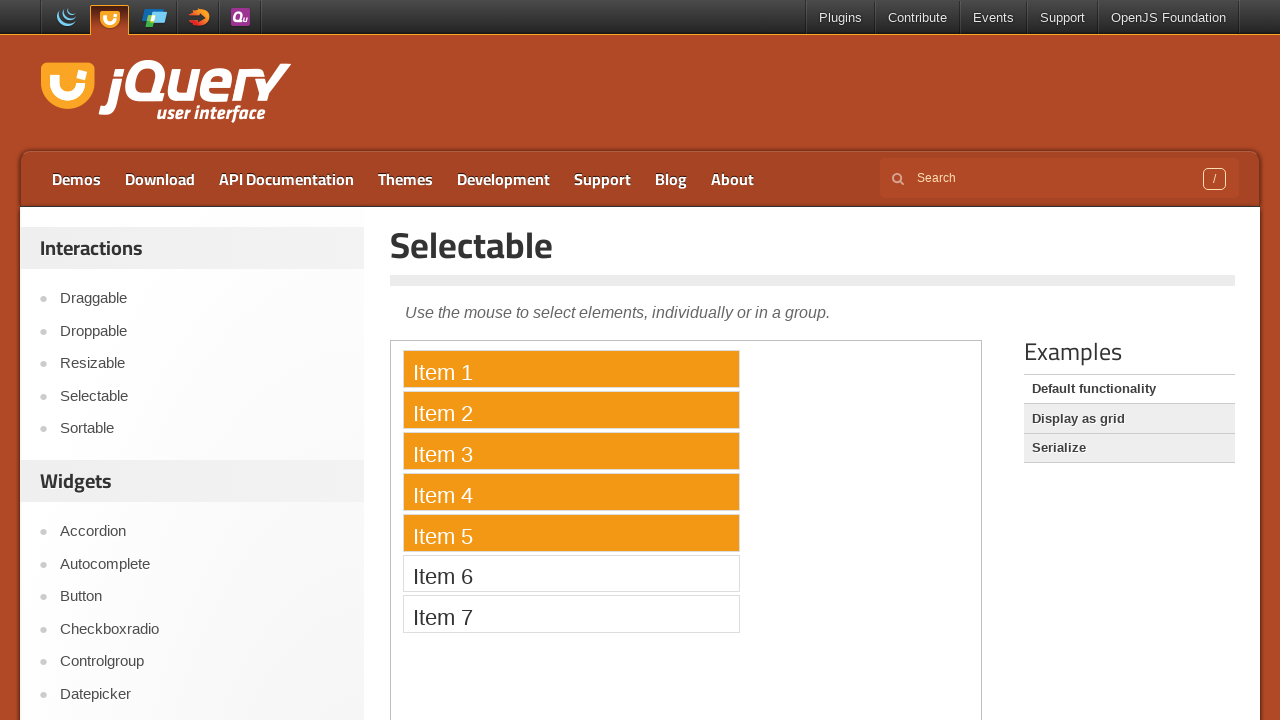

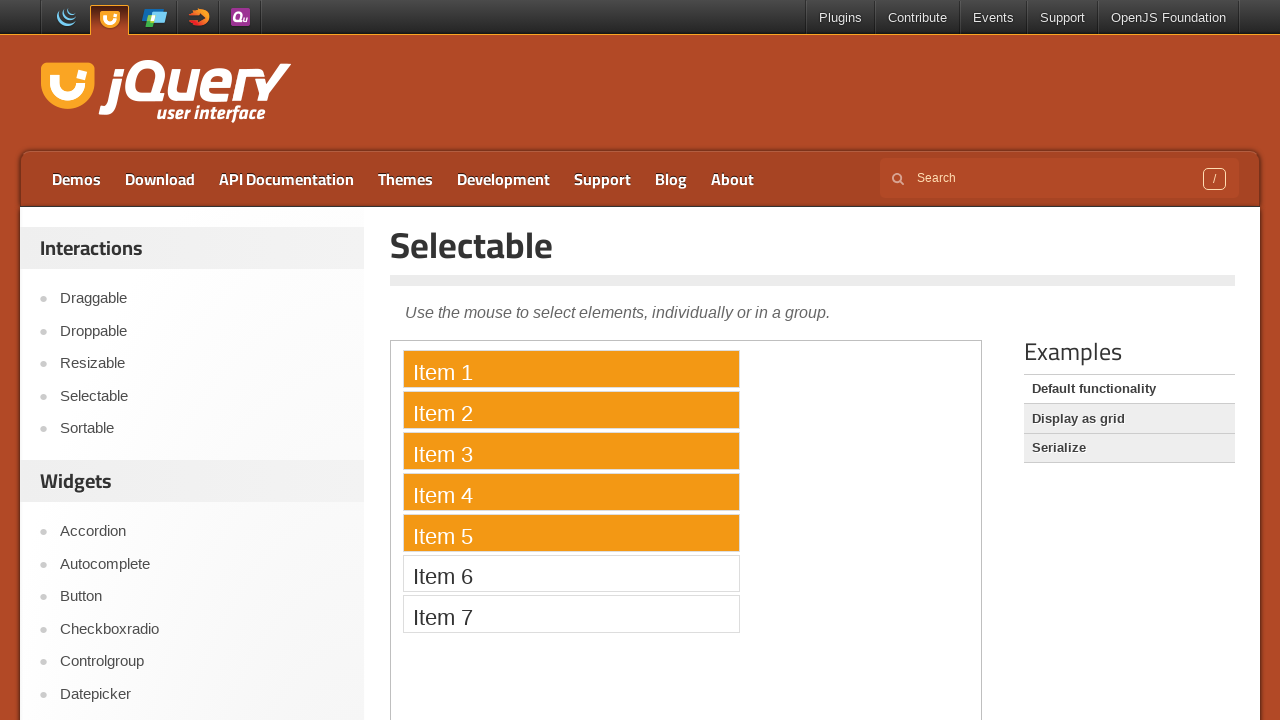